Tests filling the complete text box form with name, email, current address and permanent address, then verifies all submitted data is displayed

Starting URL: https://demoqa.com/text-box

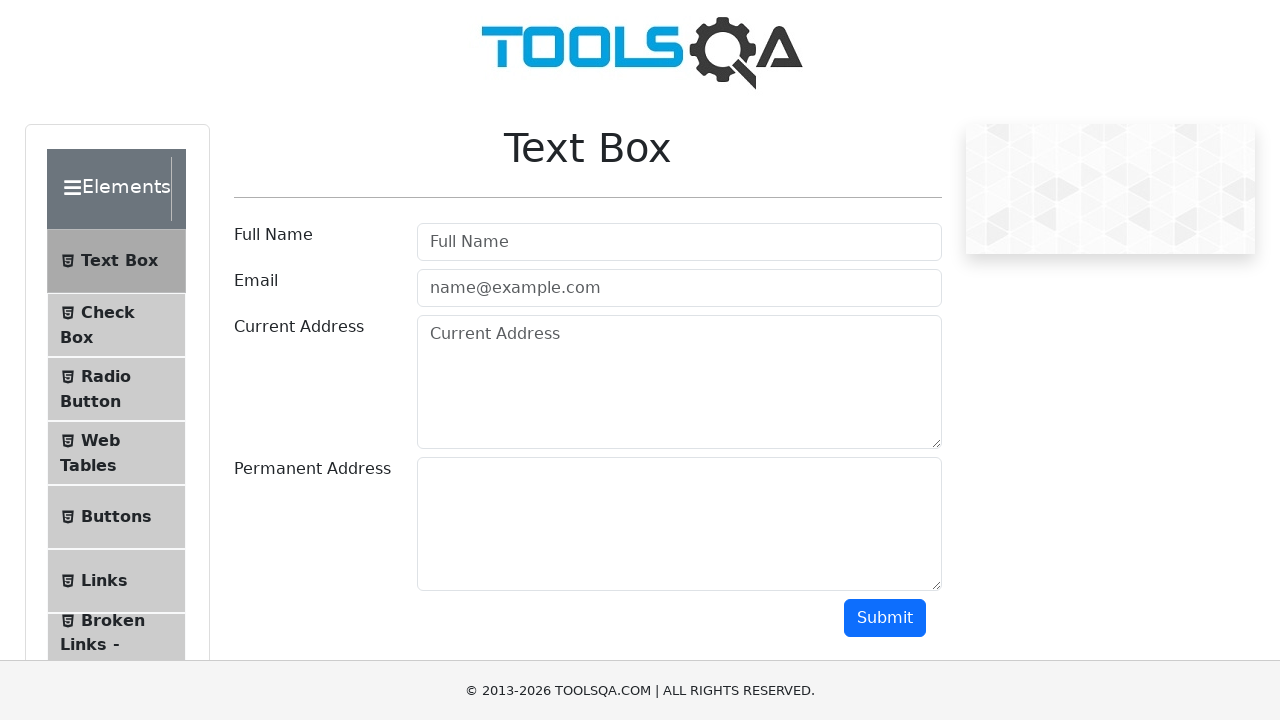

Clicked on userName field at (679, 242) on #userName
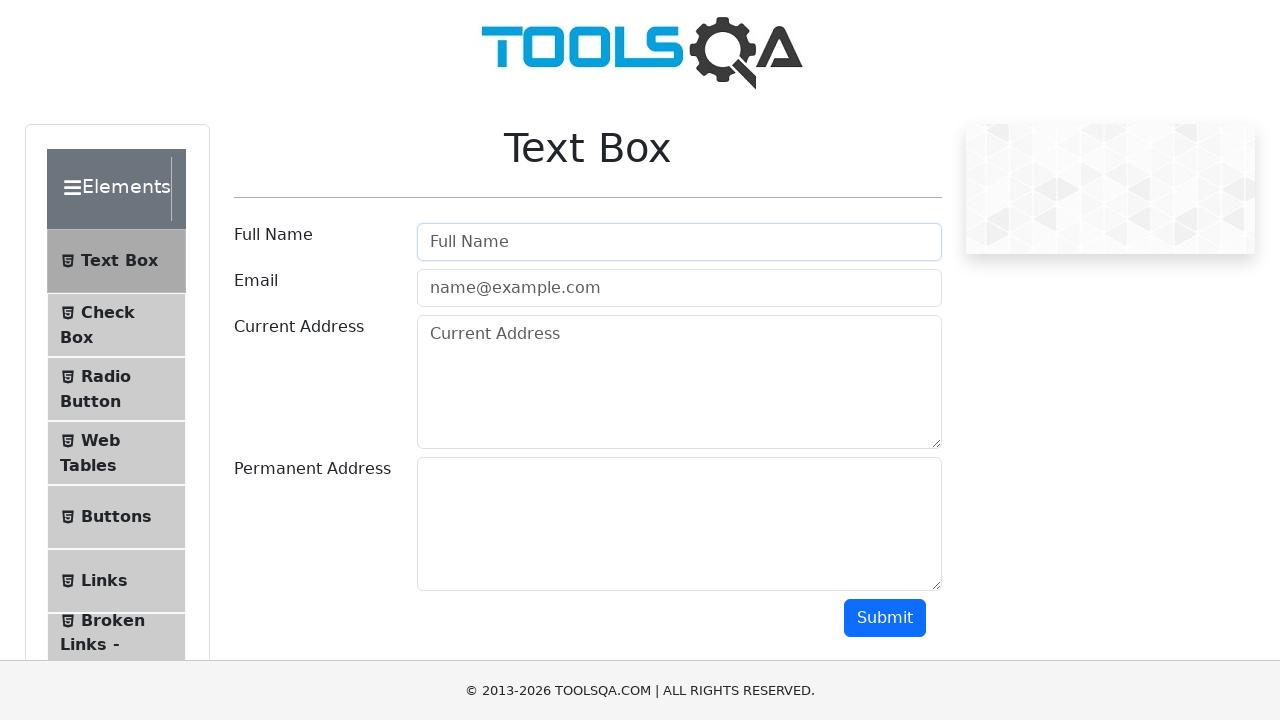

Filled userName field with 'Ivan Ivanovich' on #userName
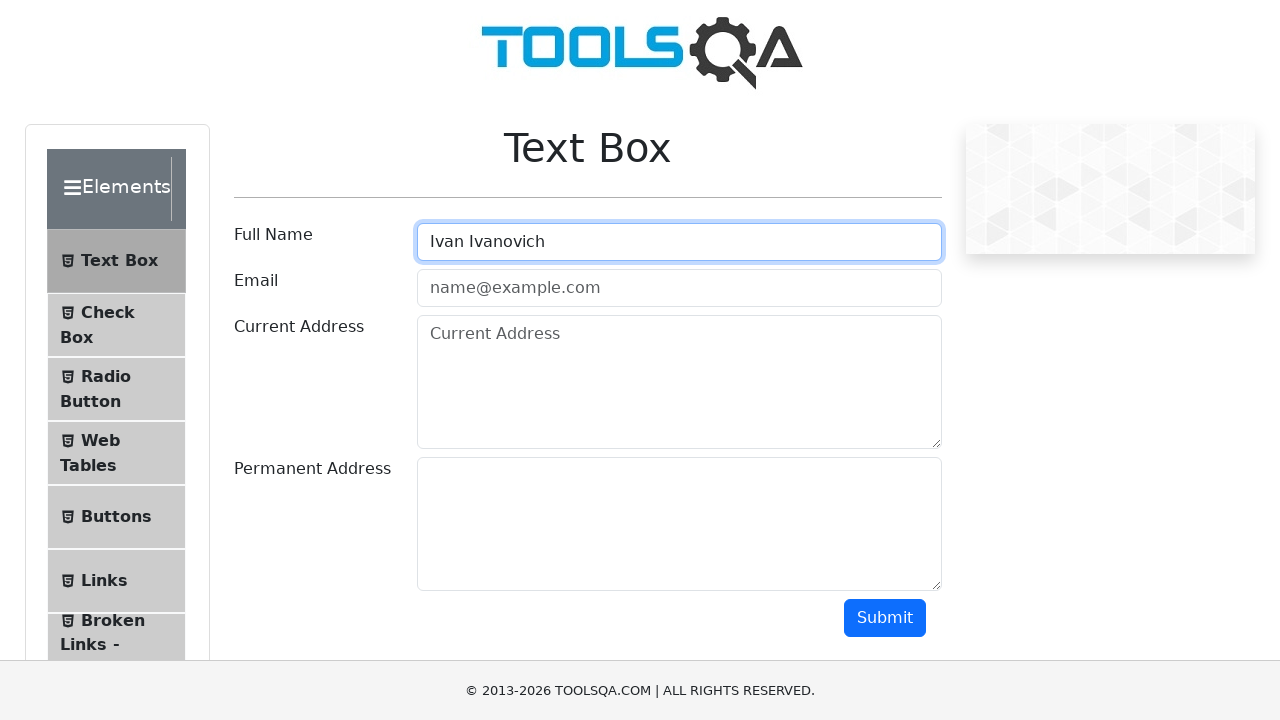

Clicked on userEmail field at (679, 288) on #userEmail
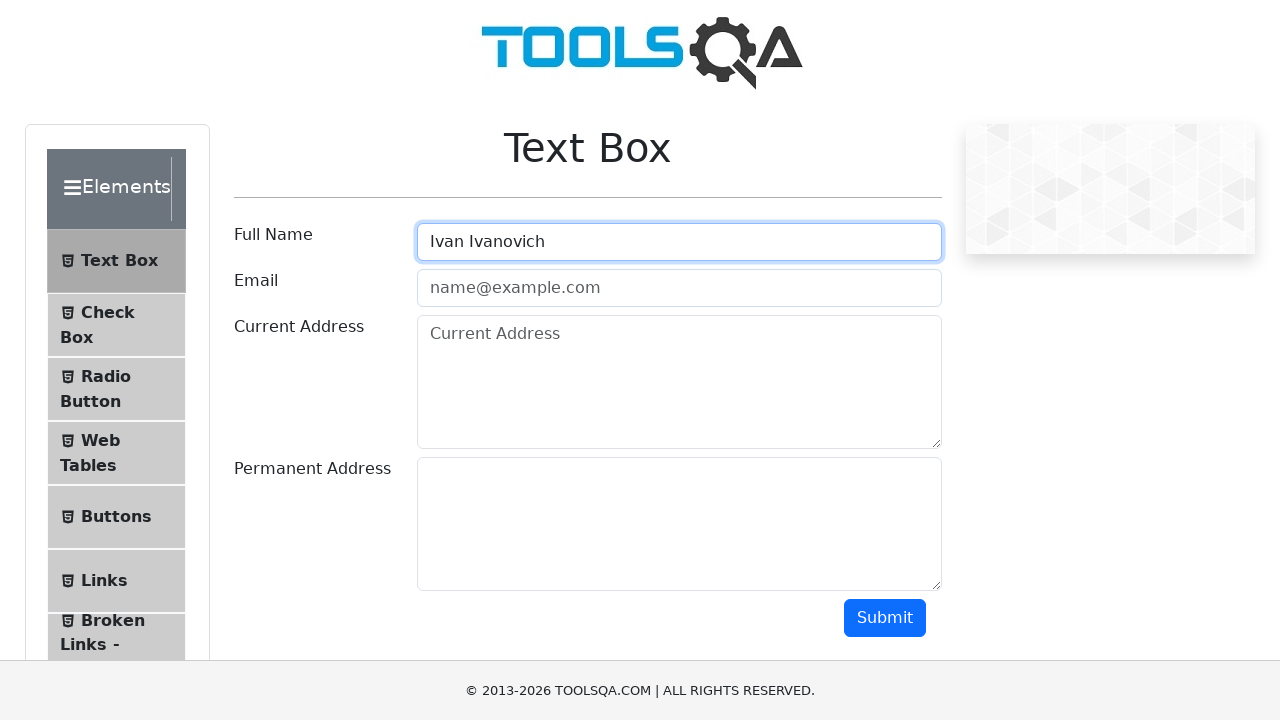

Filled userEmail field with 'test@test.ts' on #userEmail
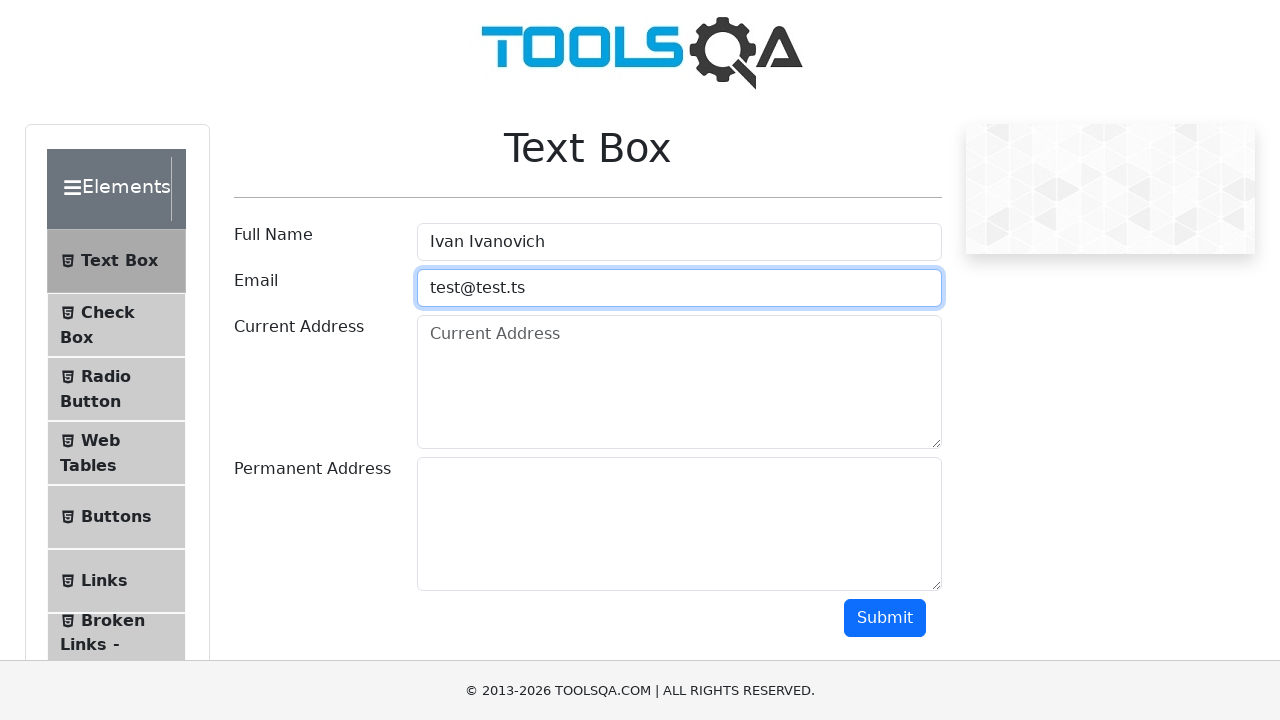

Clicked on currentAddress field at (679, 382) on #currentAddress
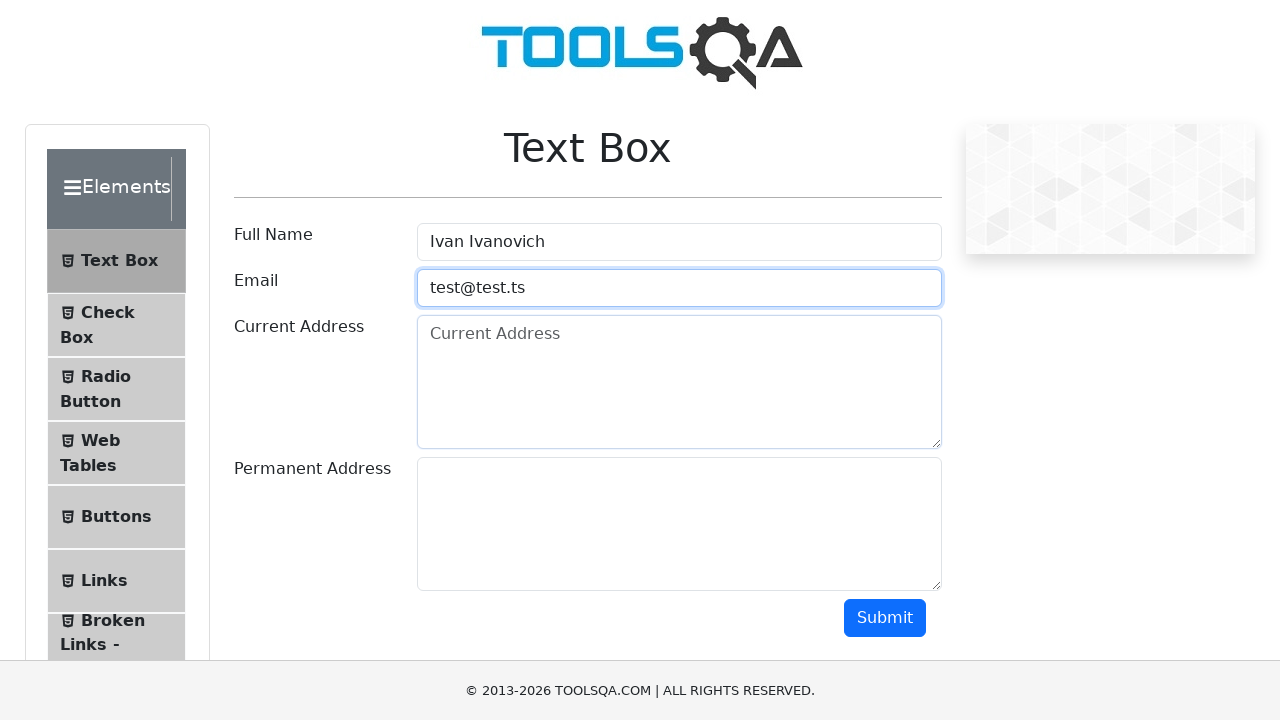

Filled currentAddress field with 'Gorkog, 1' on #currentAddress
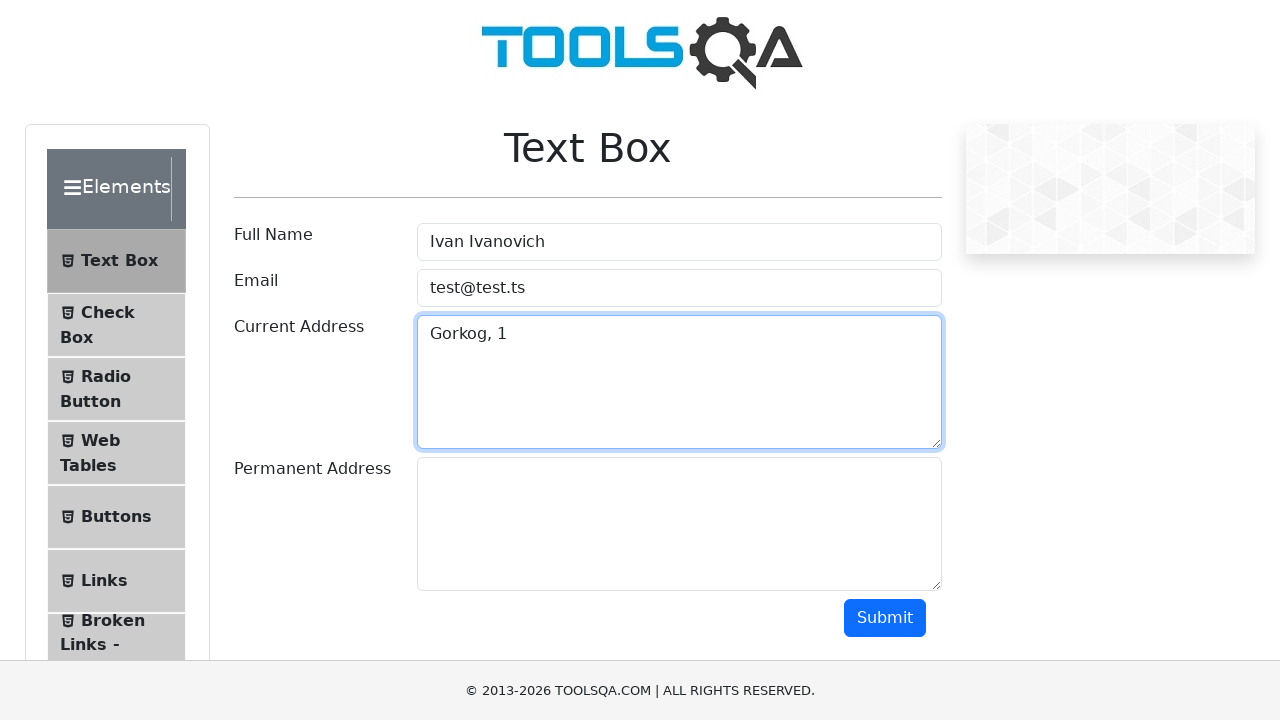

Clicked on permanentAddress field at (679, 524) on #permanentAddress
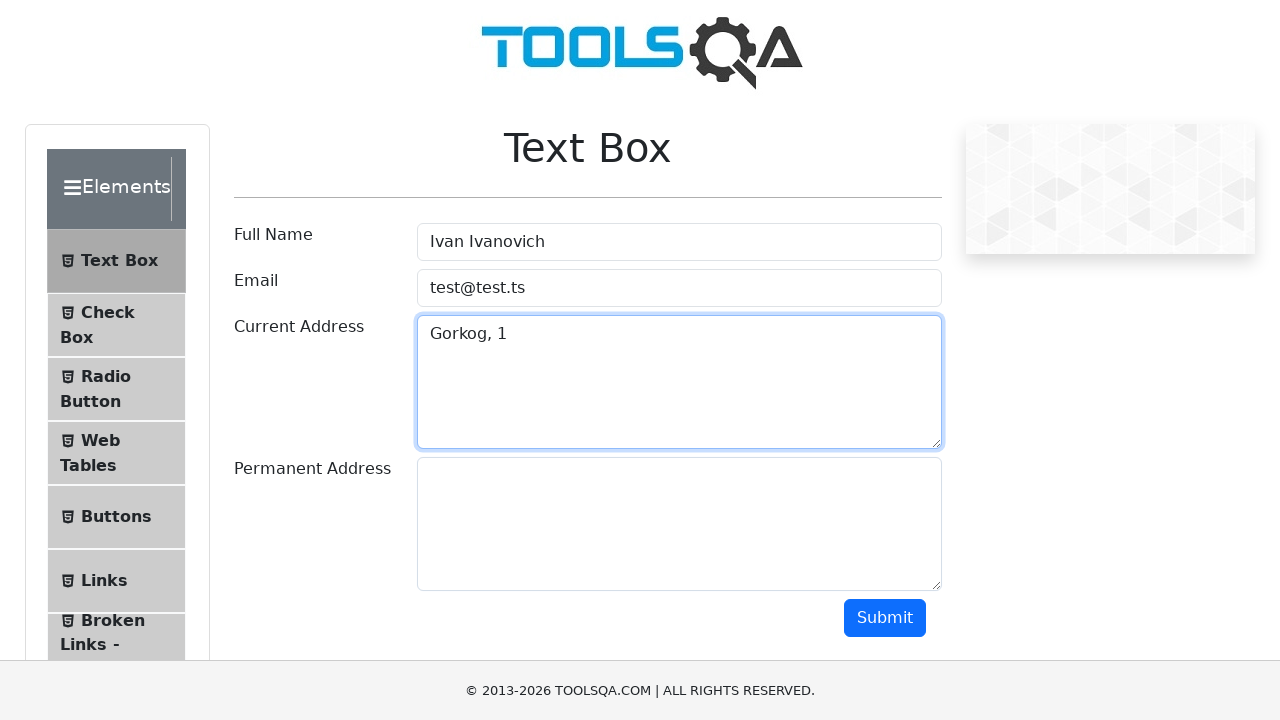

Filled permanentAddress field with 'Lenin, 12' on #permanentAddress
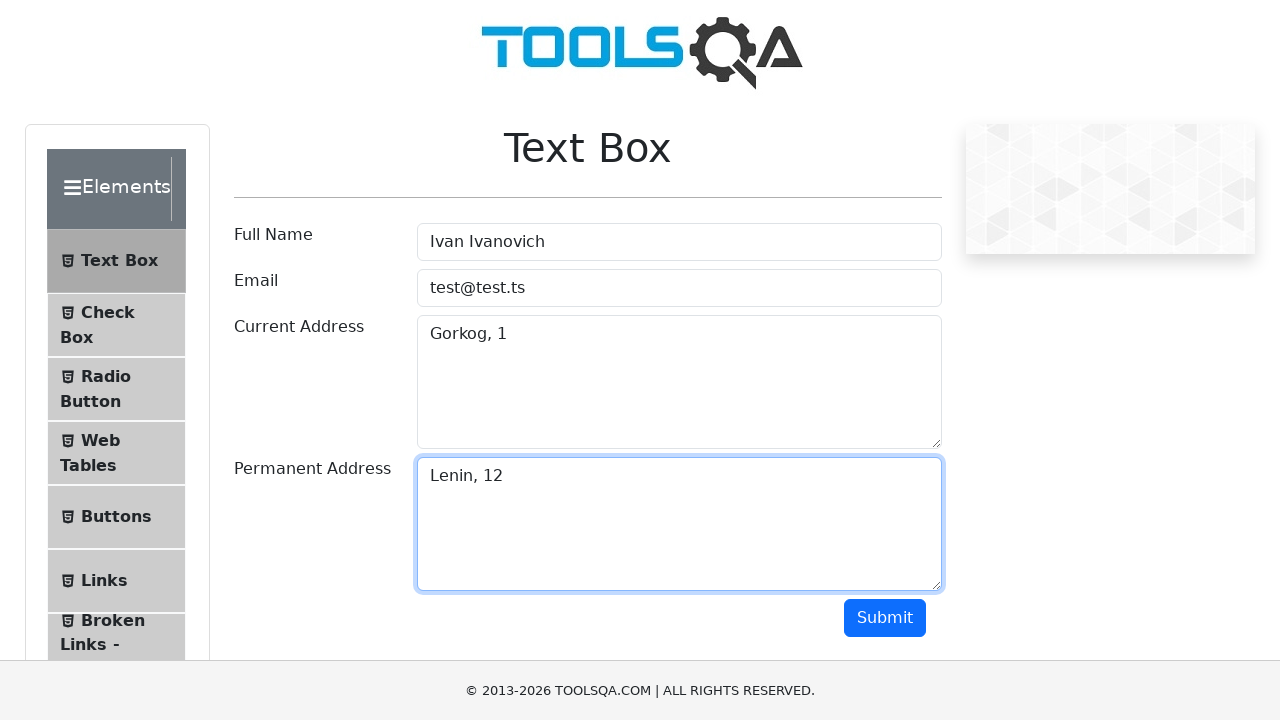

Removed ad overlay if present
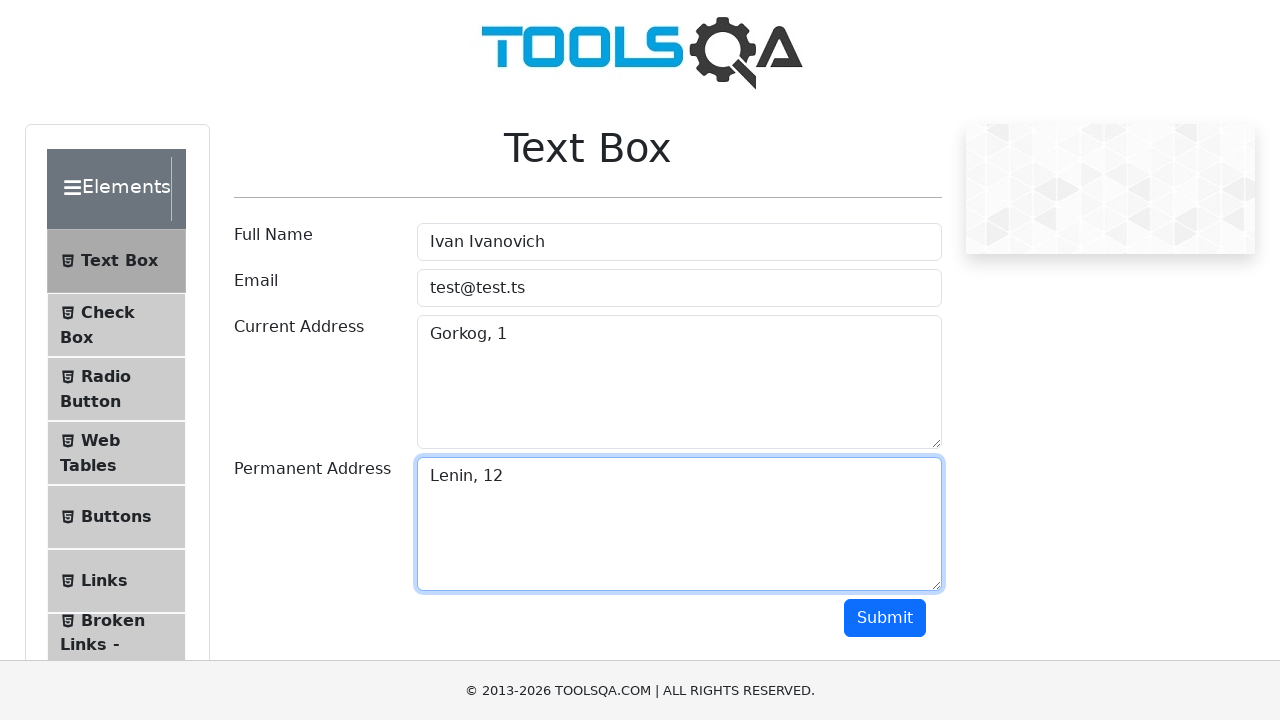

Clicked submit button
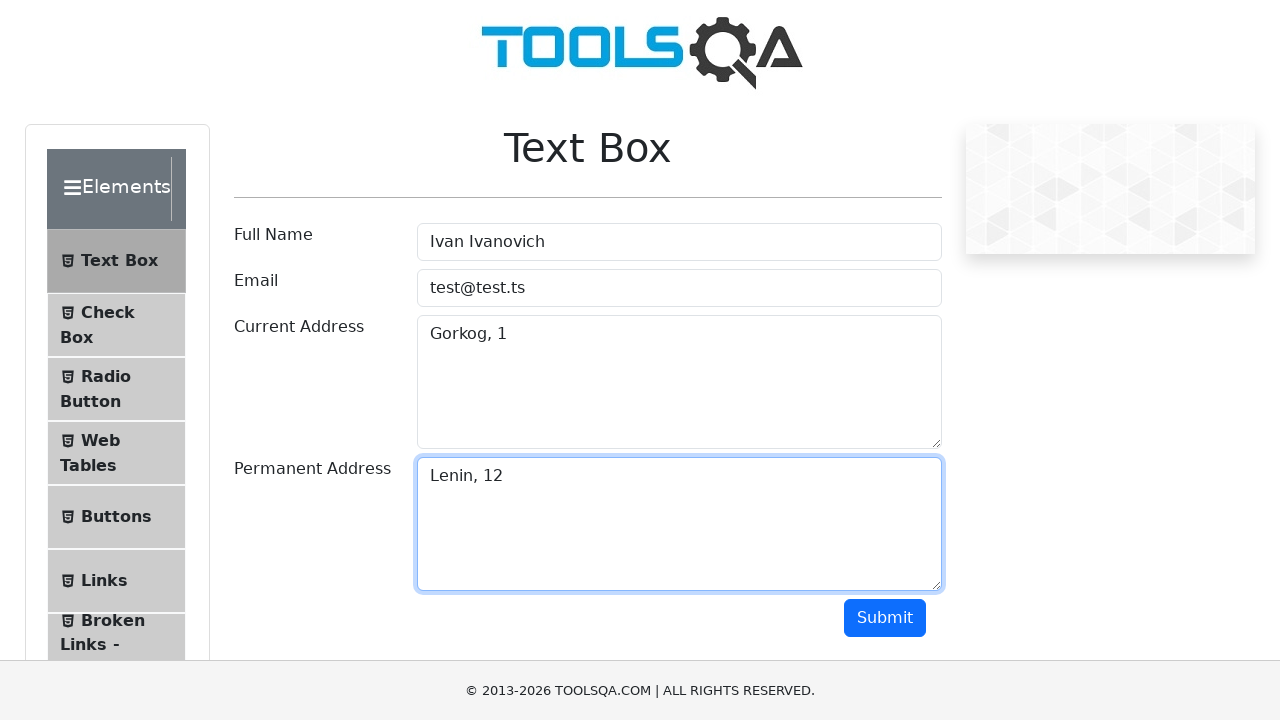

Waited for name output element to appear
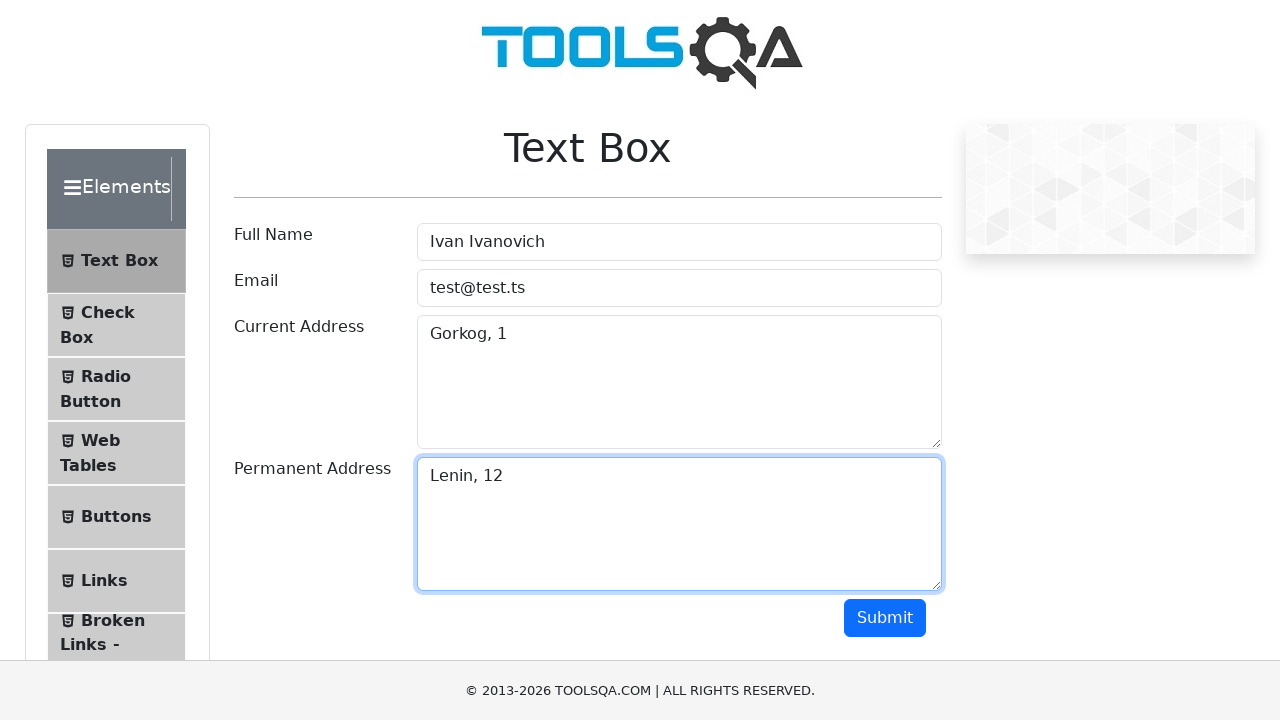

Waited for email output element to appear
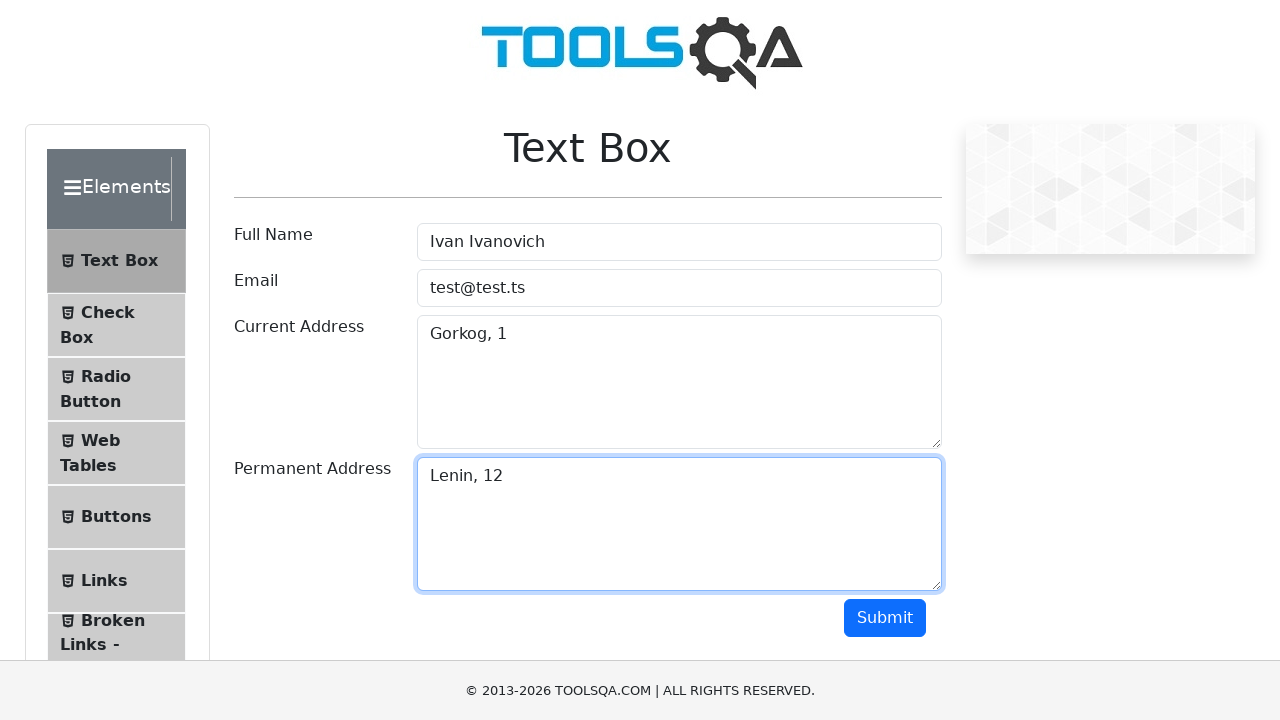

Waited for currentAddress output element to appear
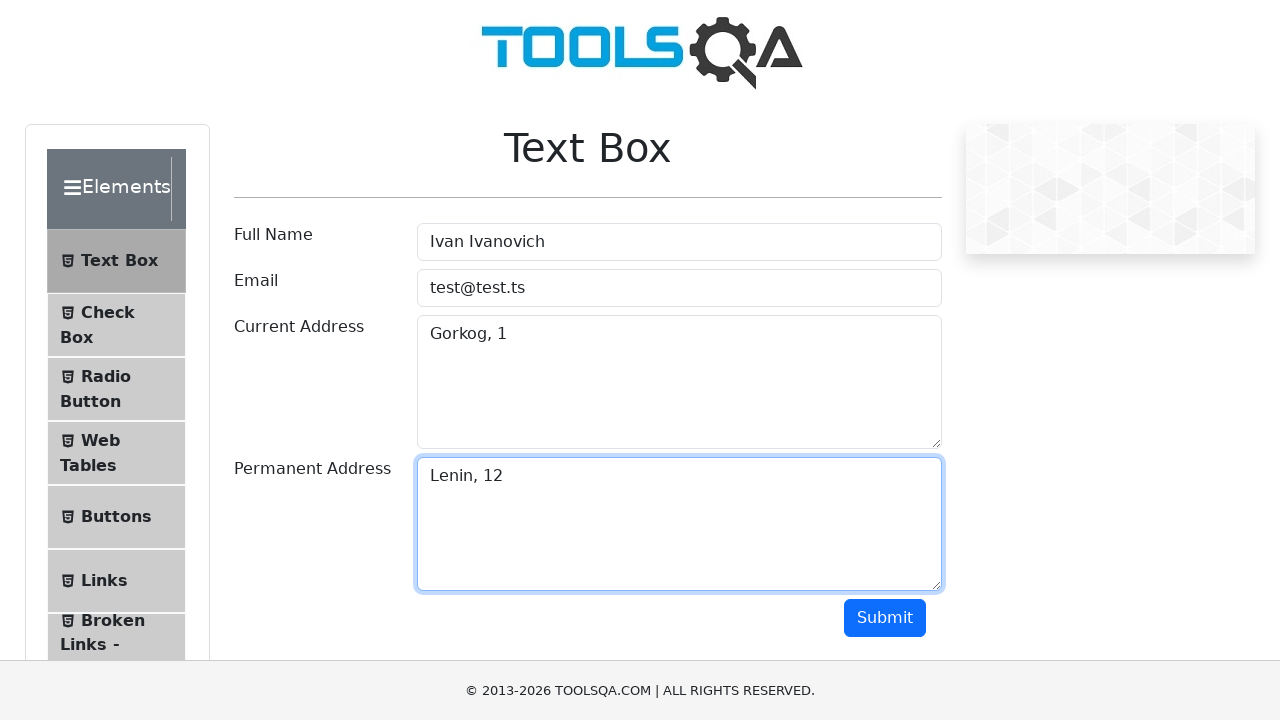

Waited for permanentAddress output element to appear
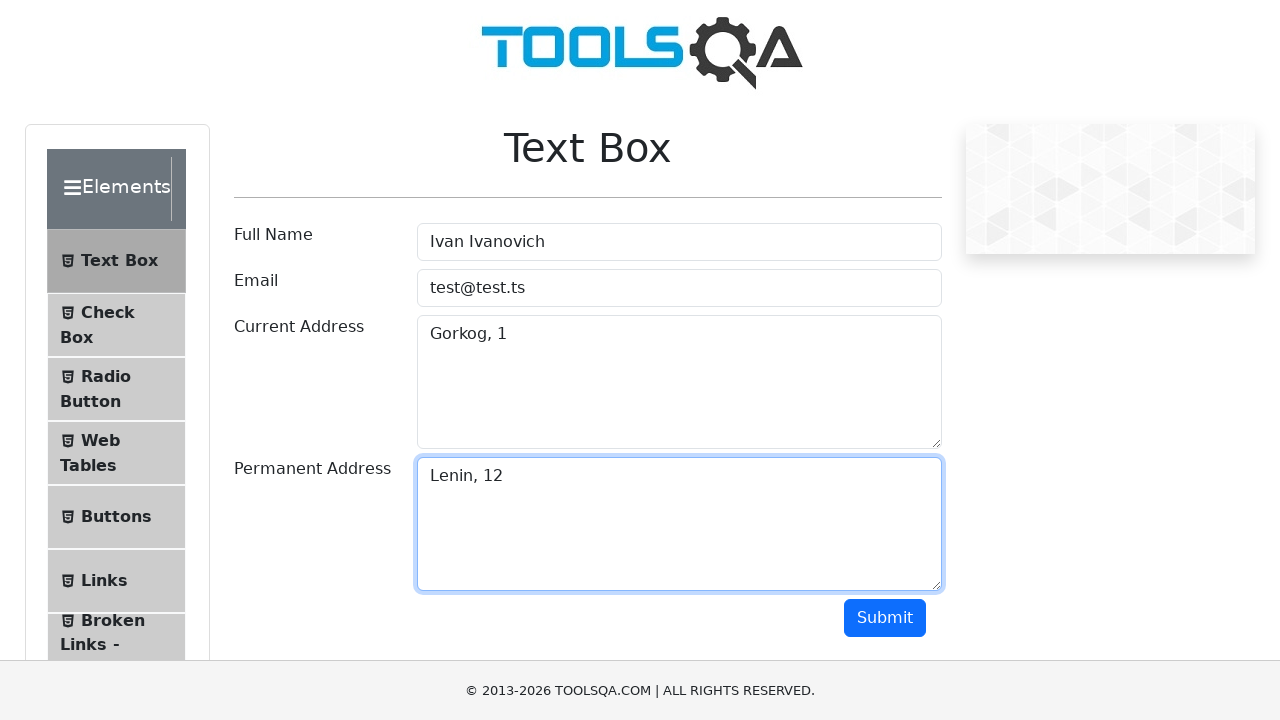

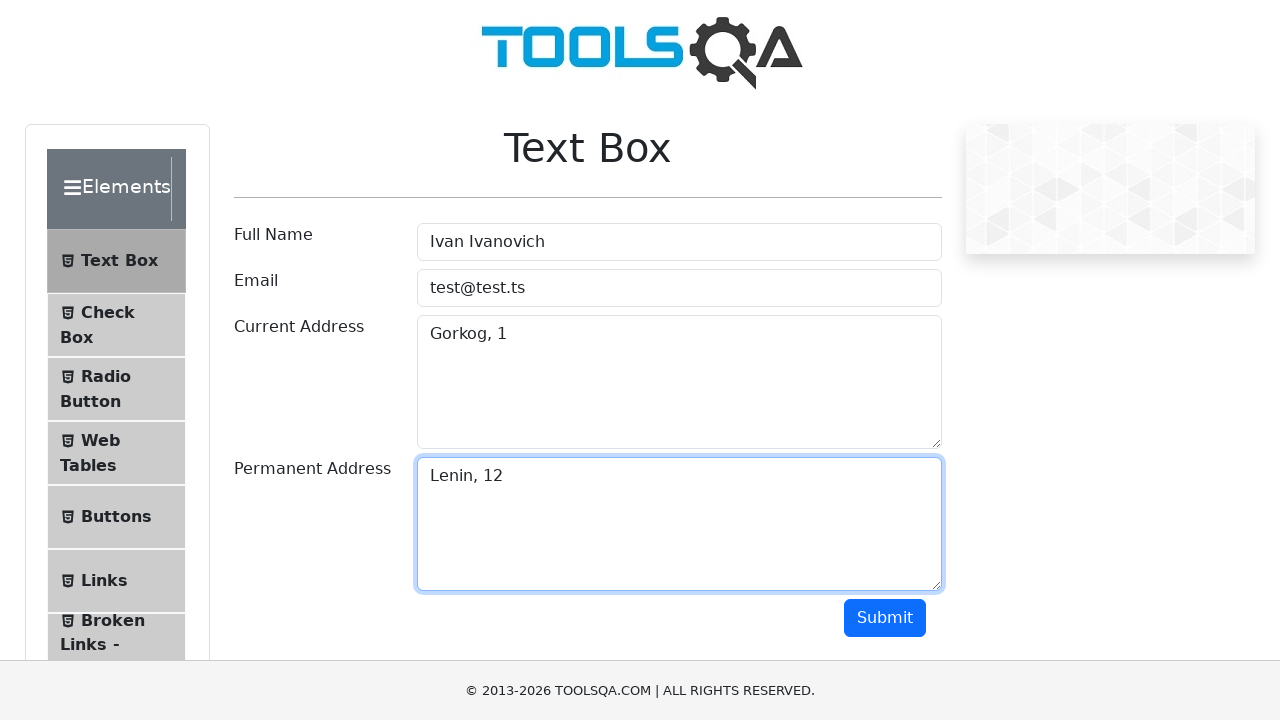